Tests browser navigation by going to two pages, then using back, forward, and refresh navigation

Starting URL: https://the-internet.herokuapp.com/

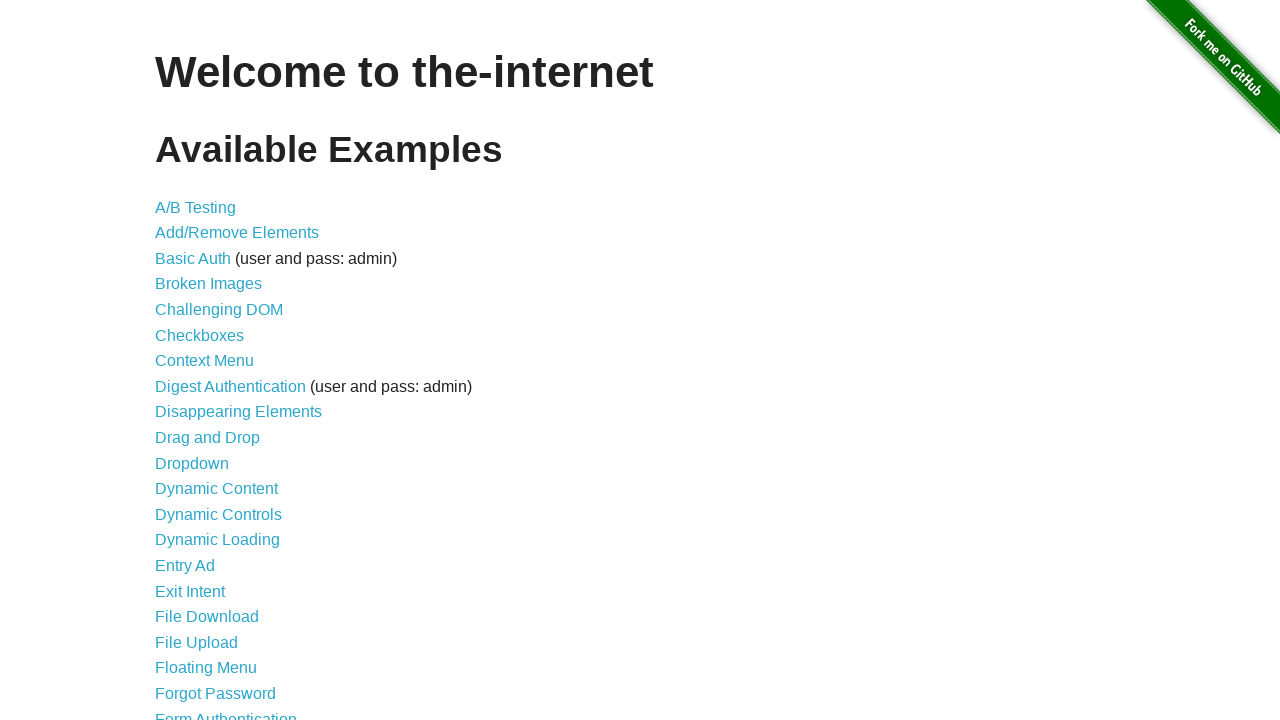

Navigated to /abtest page
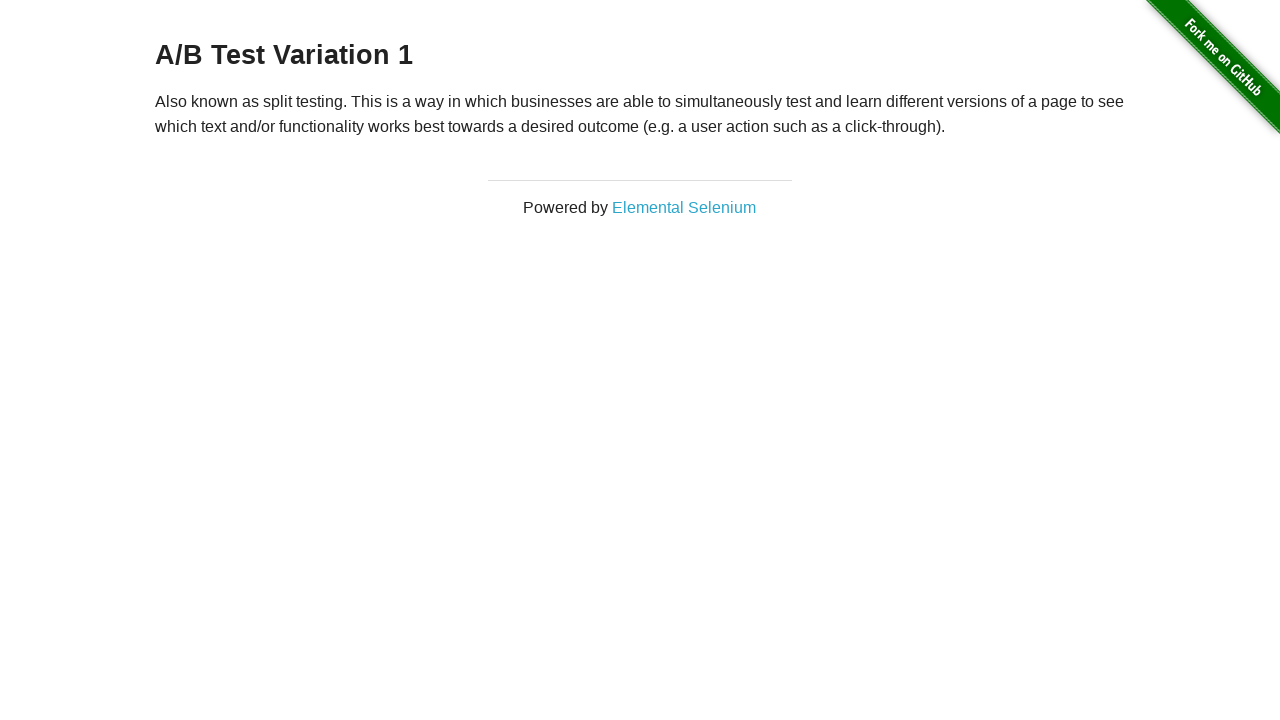

Navigated back to previous page
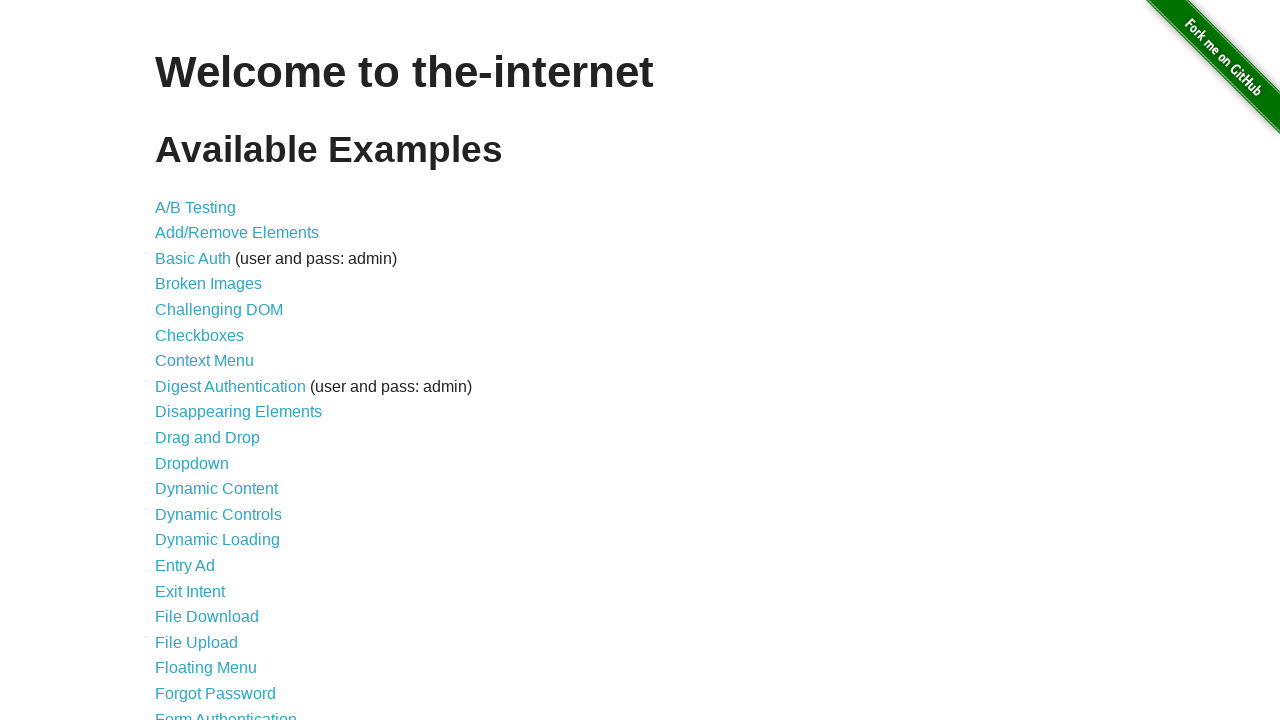

Verified URL is https://the-internet.herokuapp.com/
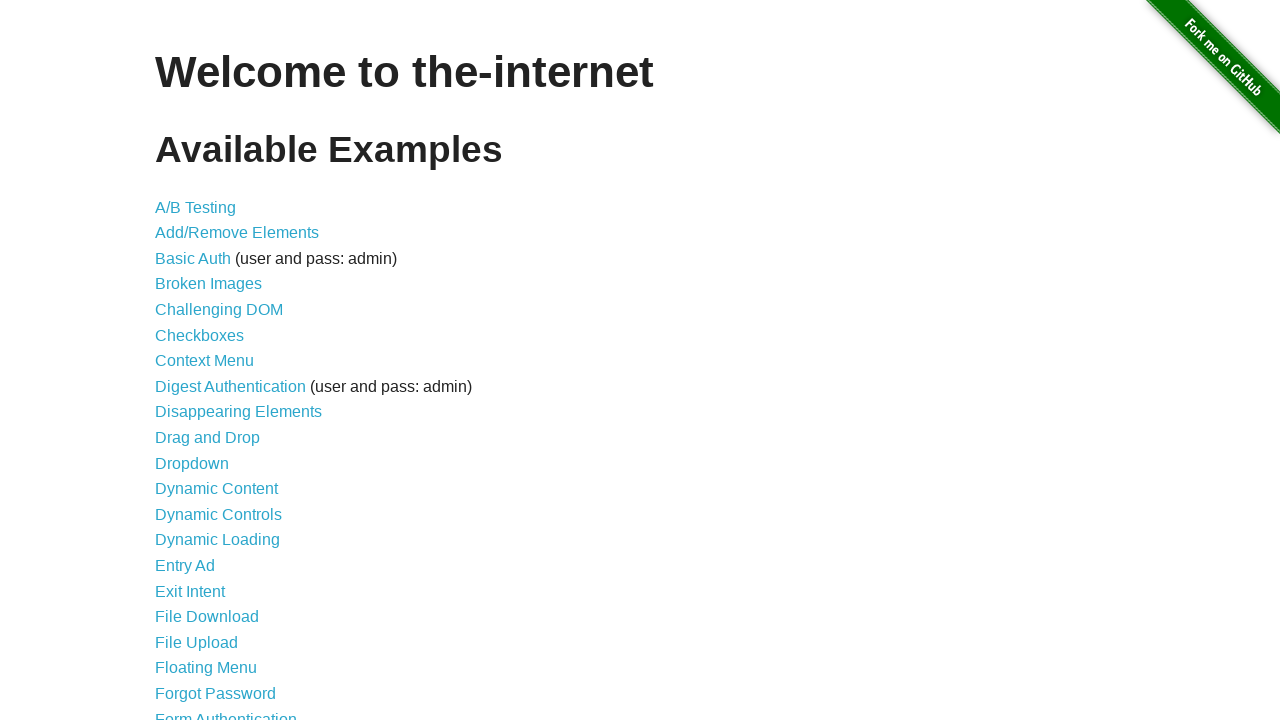

Navigated forward to /abtest page
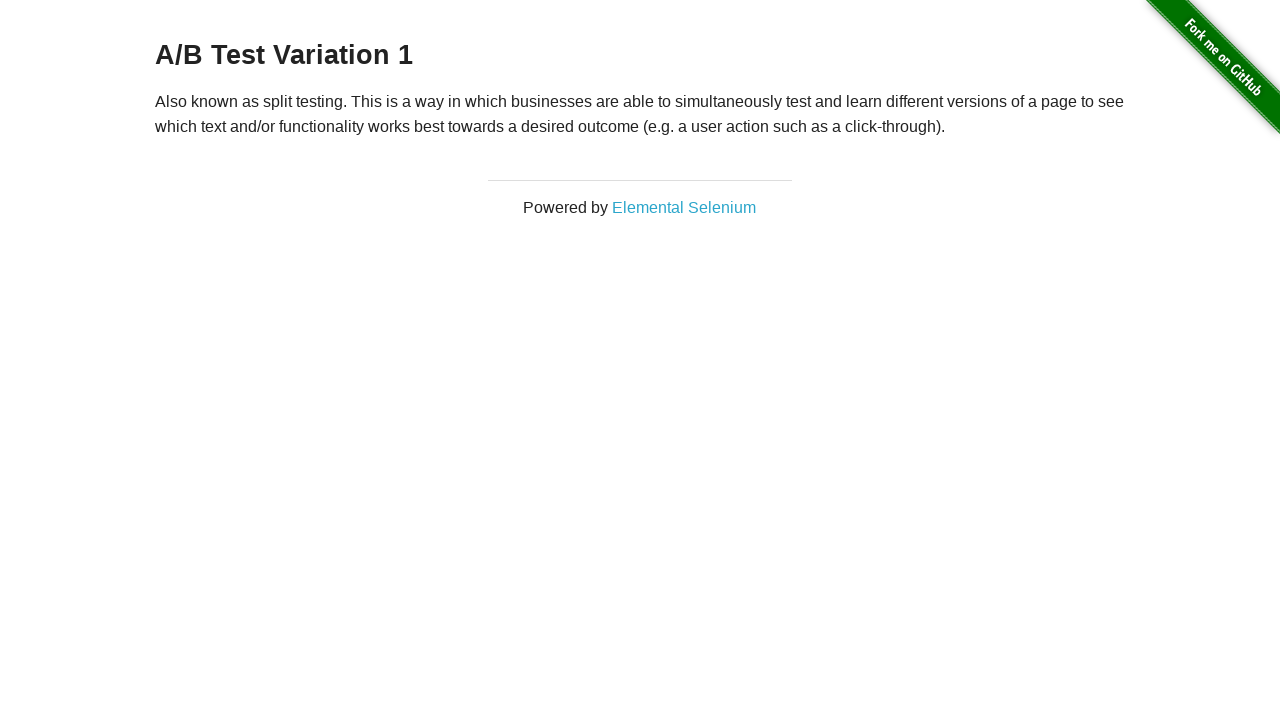

Verified URL is https://the-internet.herokuapp.com/abtest
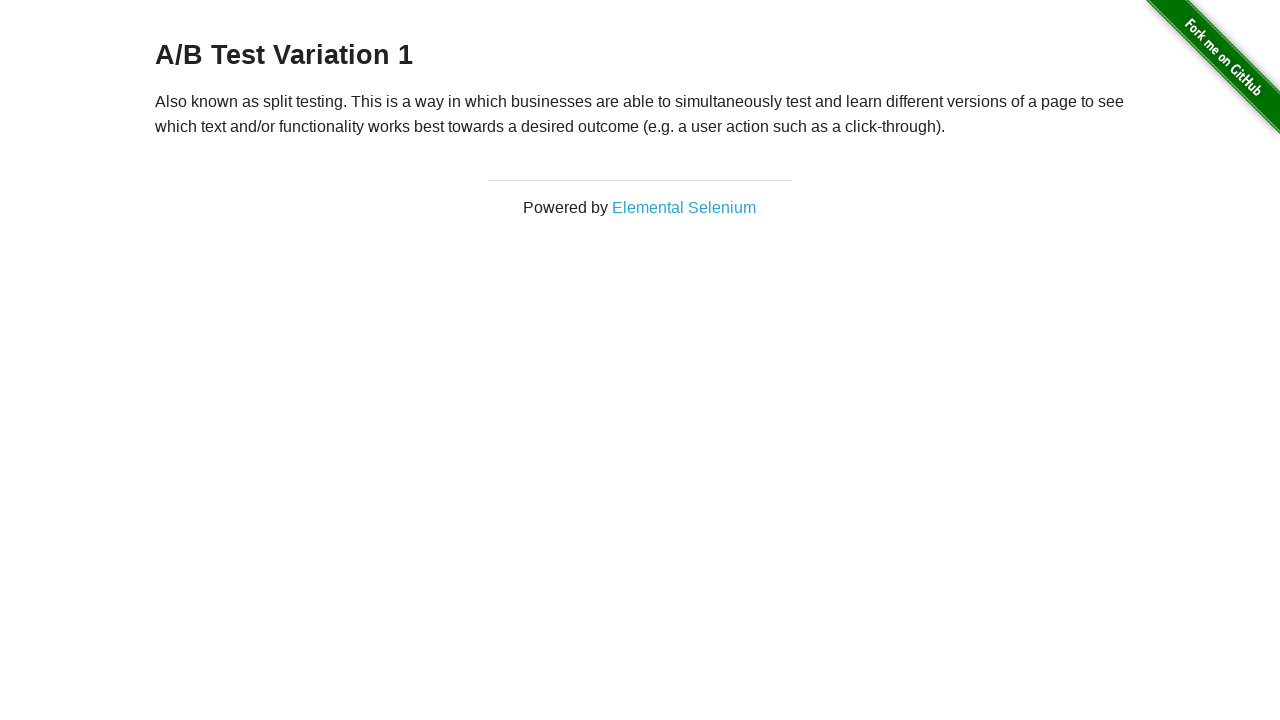

Refreshed the current page
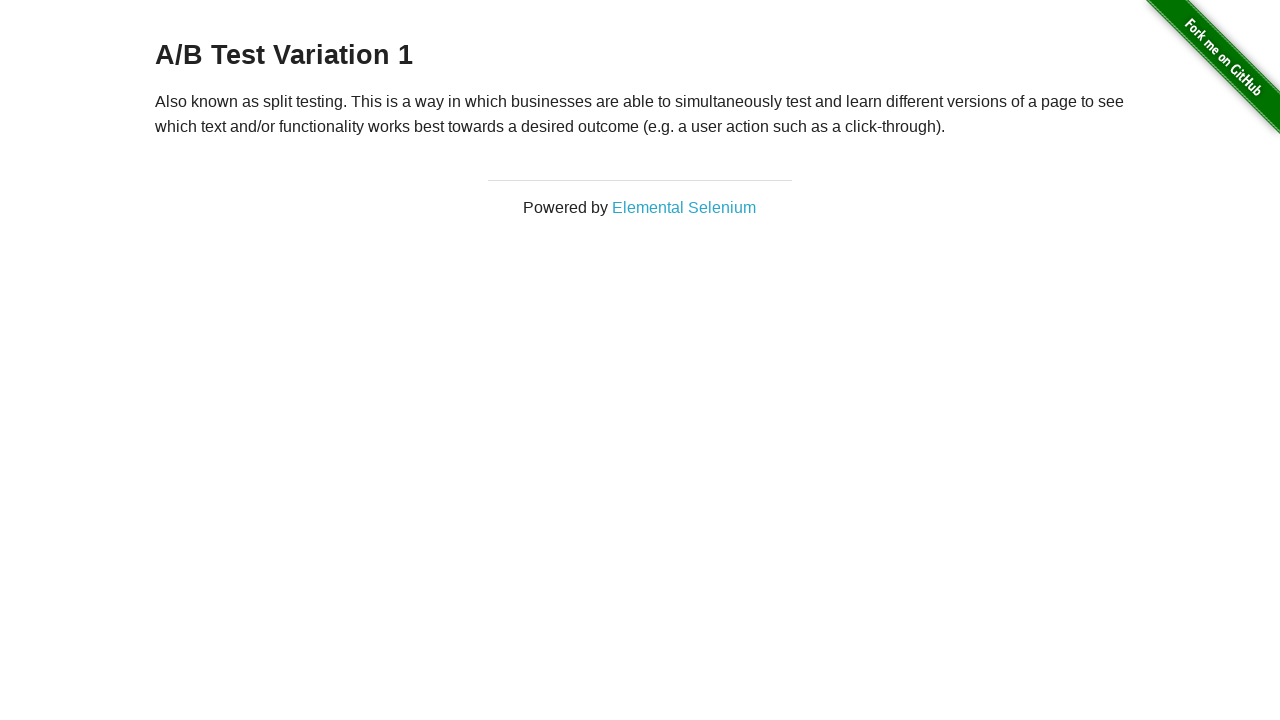

Verified URL is still https://the-internet.herokuapp.com/abtest after refresh
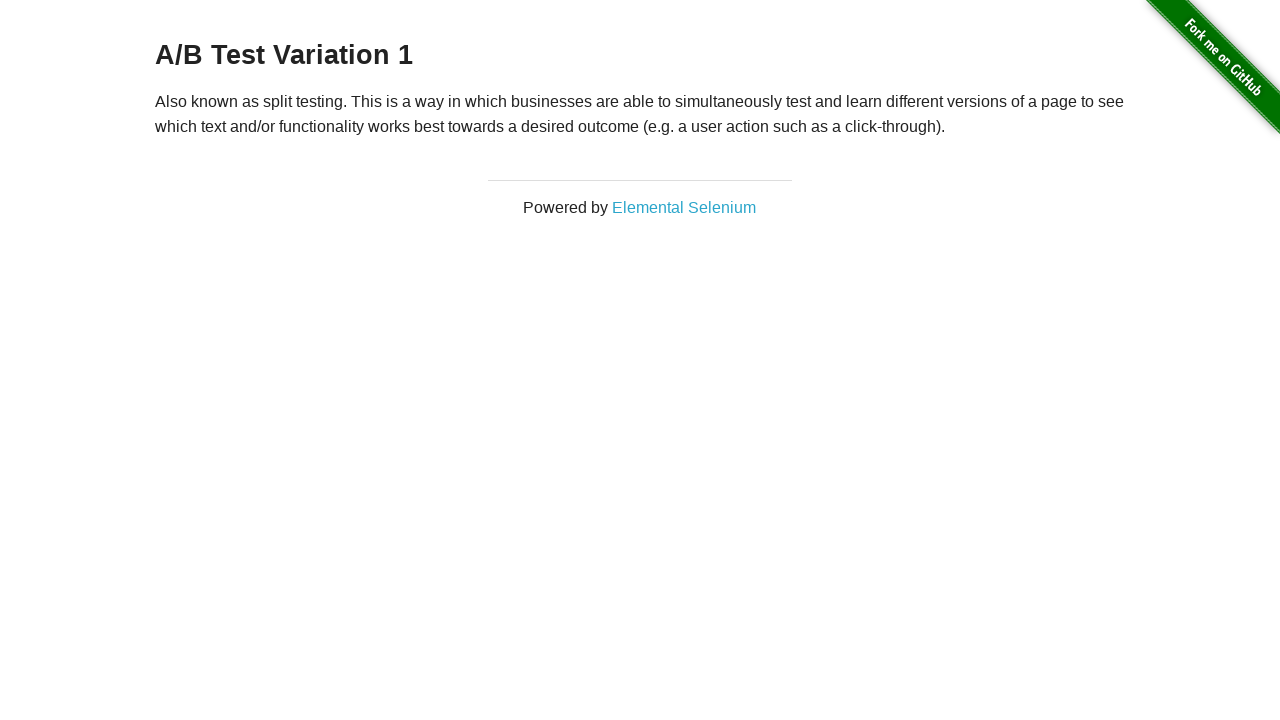

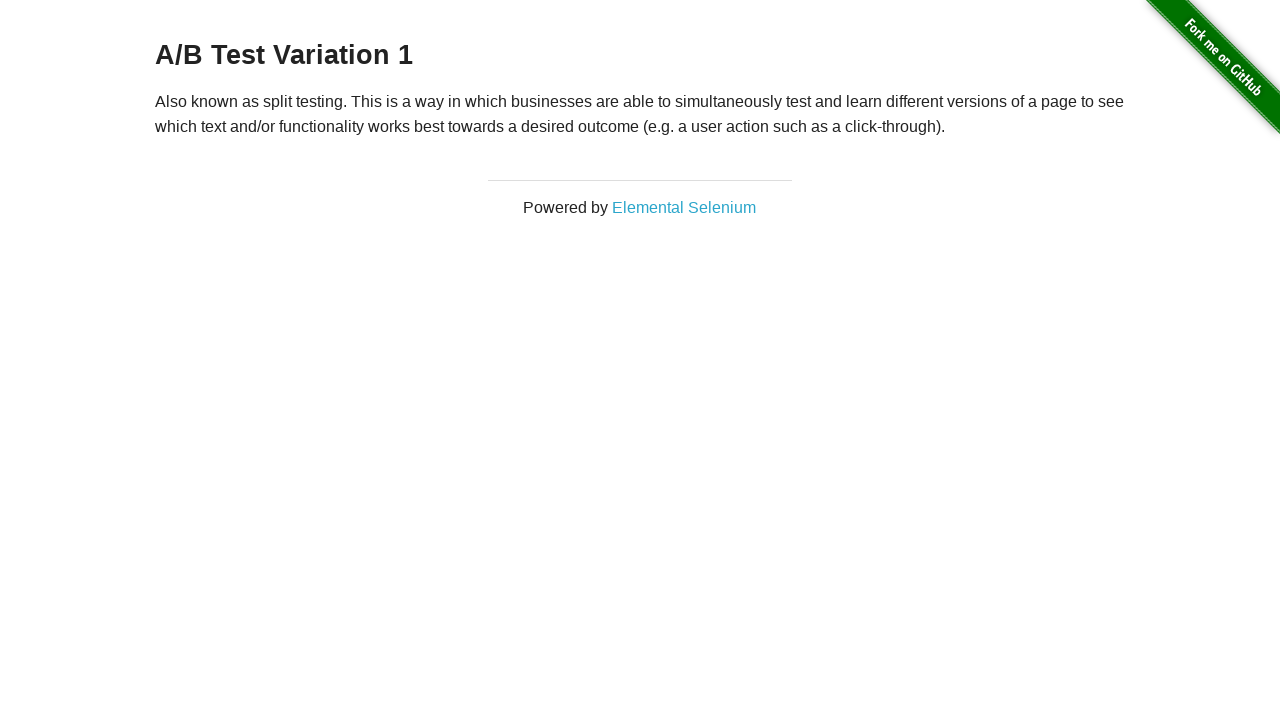